Fills out a complete form with name, email, and addresses, then submits it and verifies the output

Starting URL: https://demoqa.com/text-box

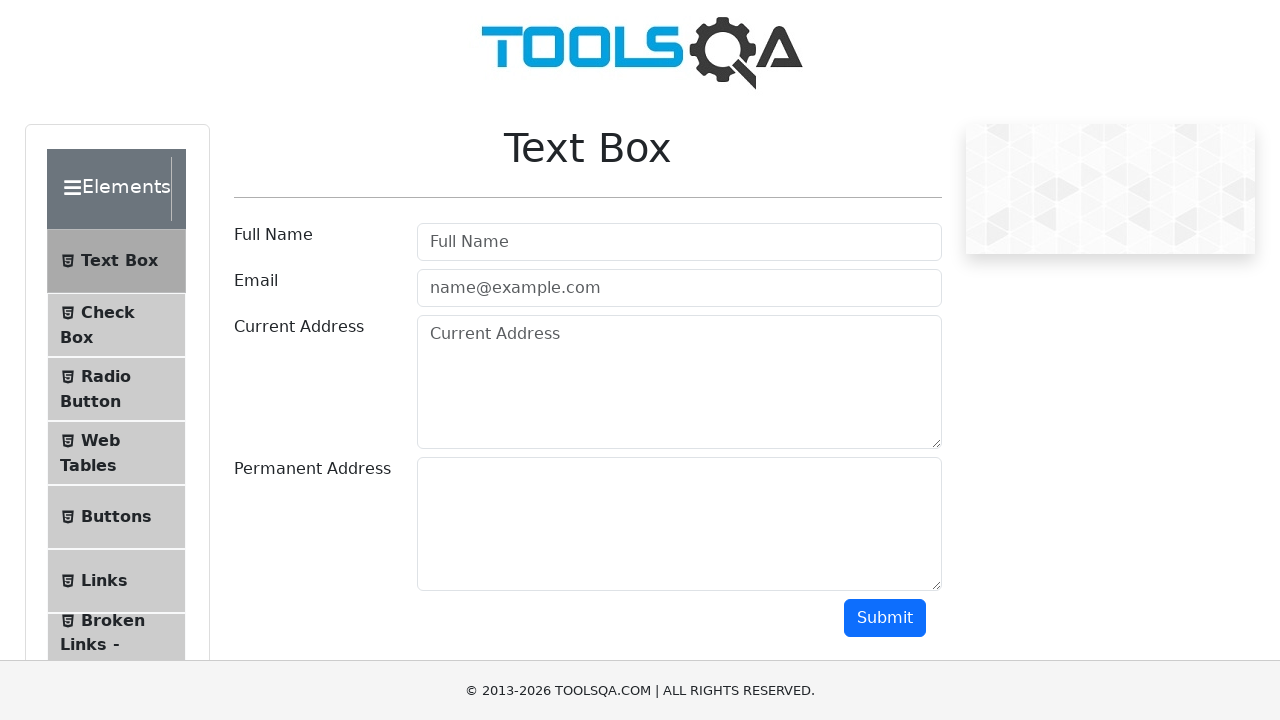

Clicked on full name field at (679, 242) on #userName
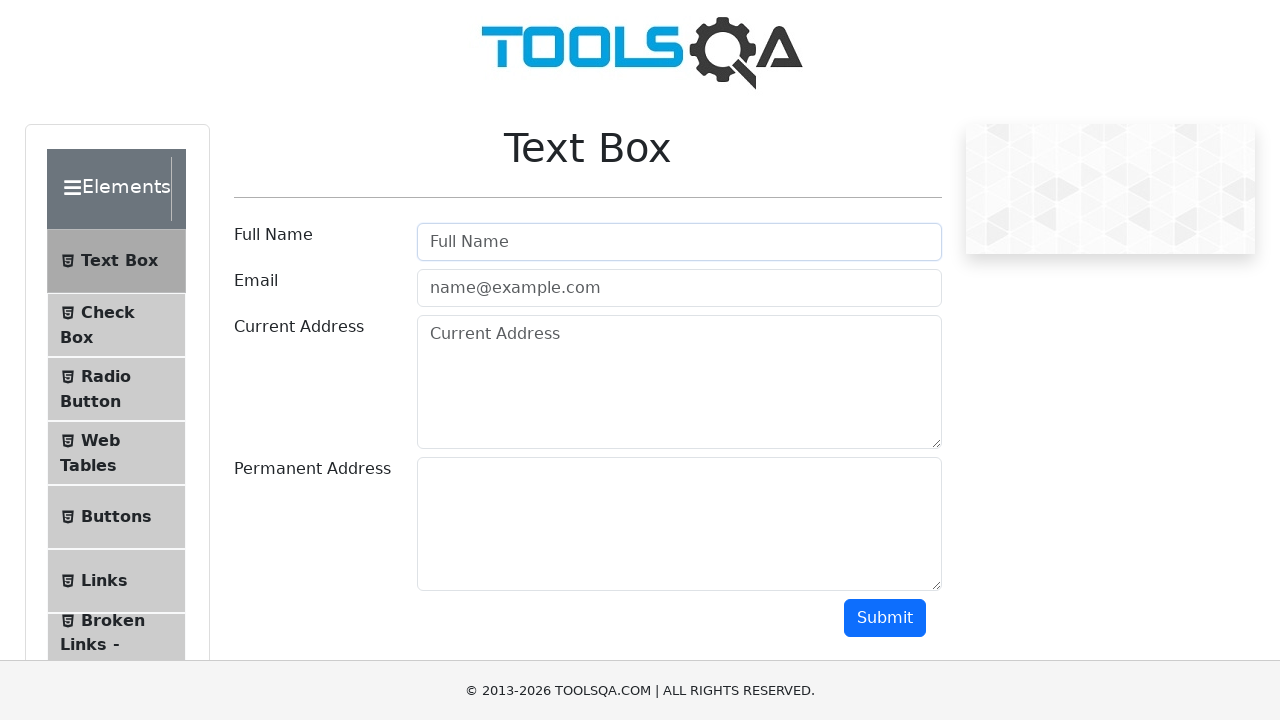

Filled full name field with 'ostap' on #userName
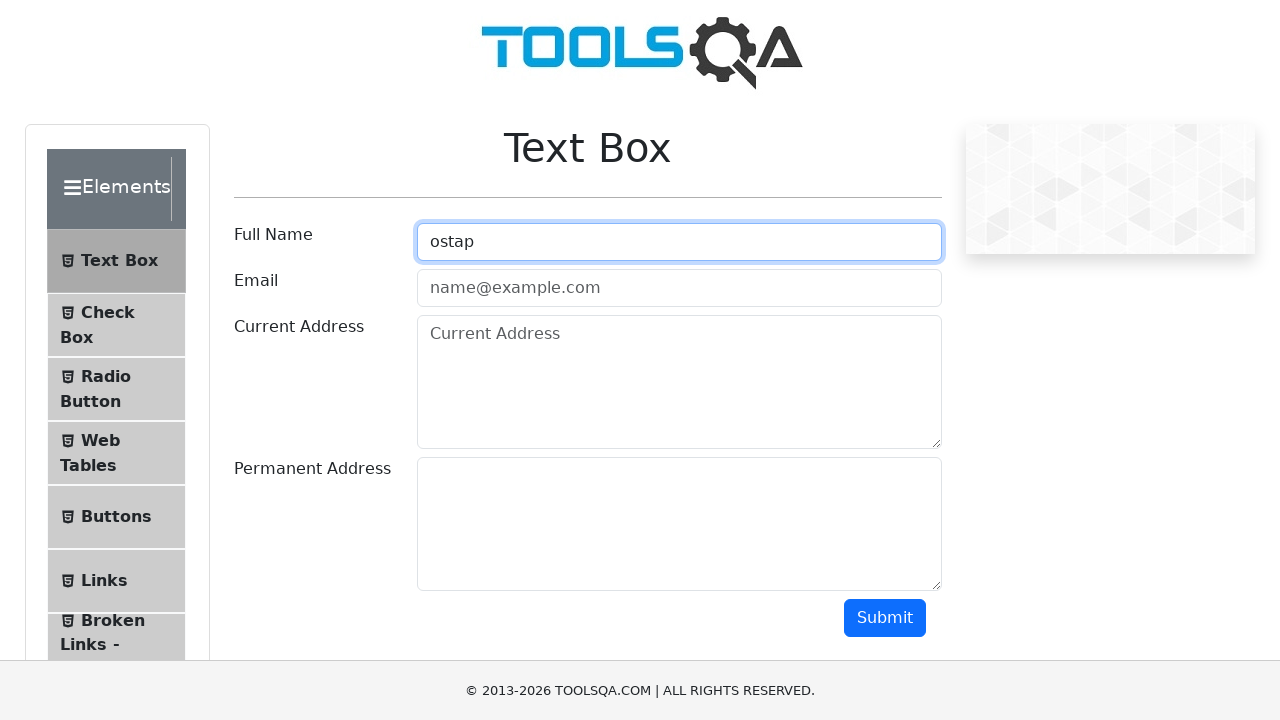

Clicked on email field at (679, 288) on #userEmail
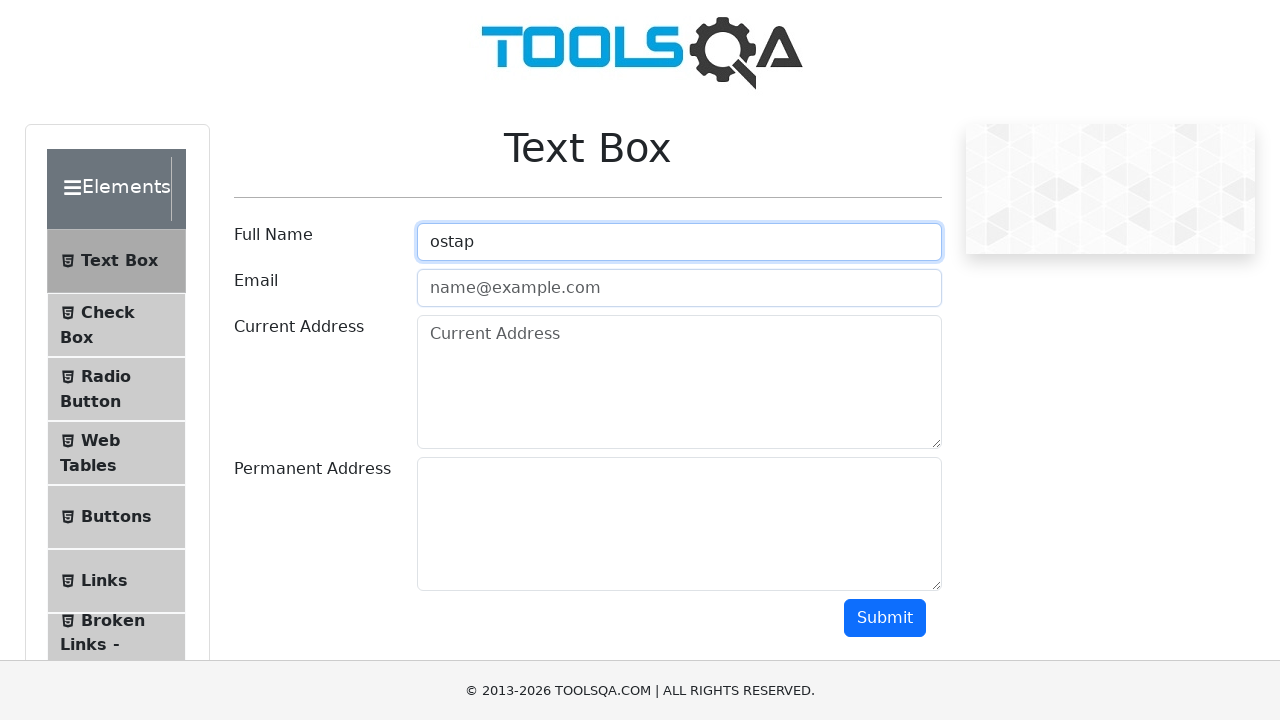

Filled email field with 'ostap@gmail.com' on #userEmail
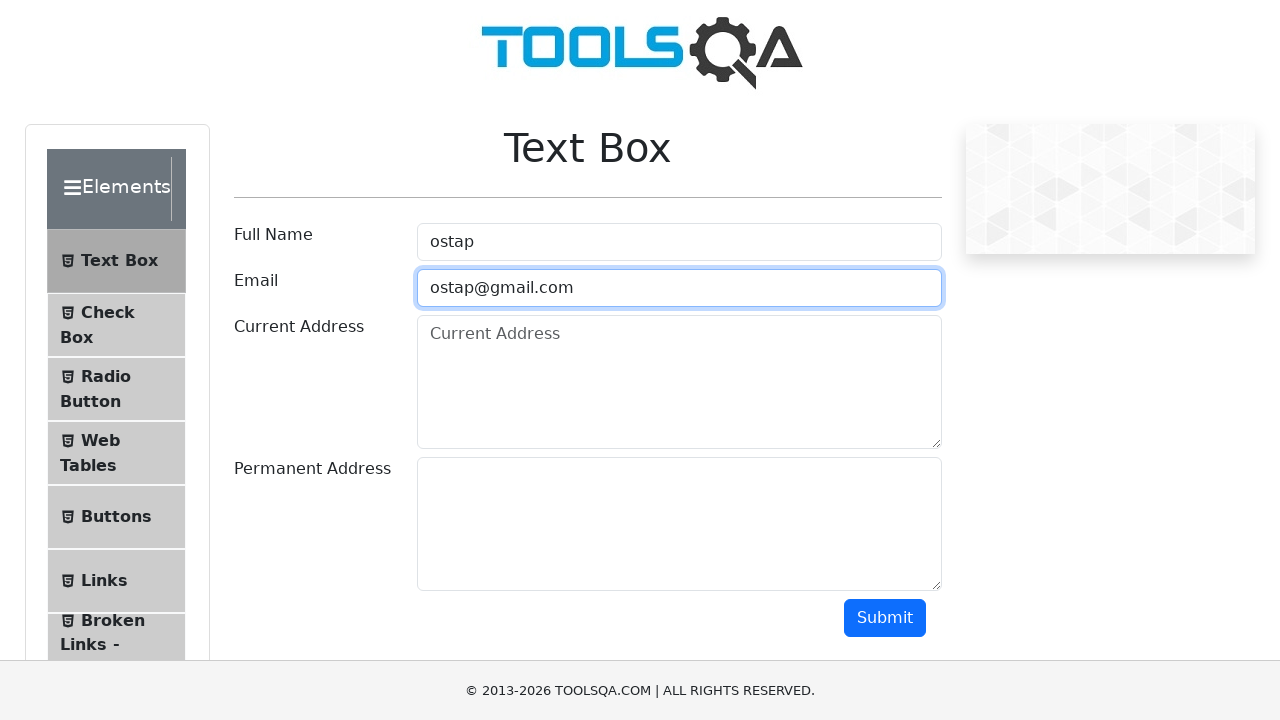

Clicked on current address field at (679, 382) on #currentAddress
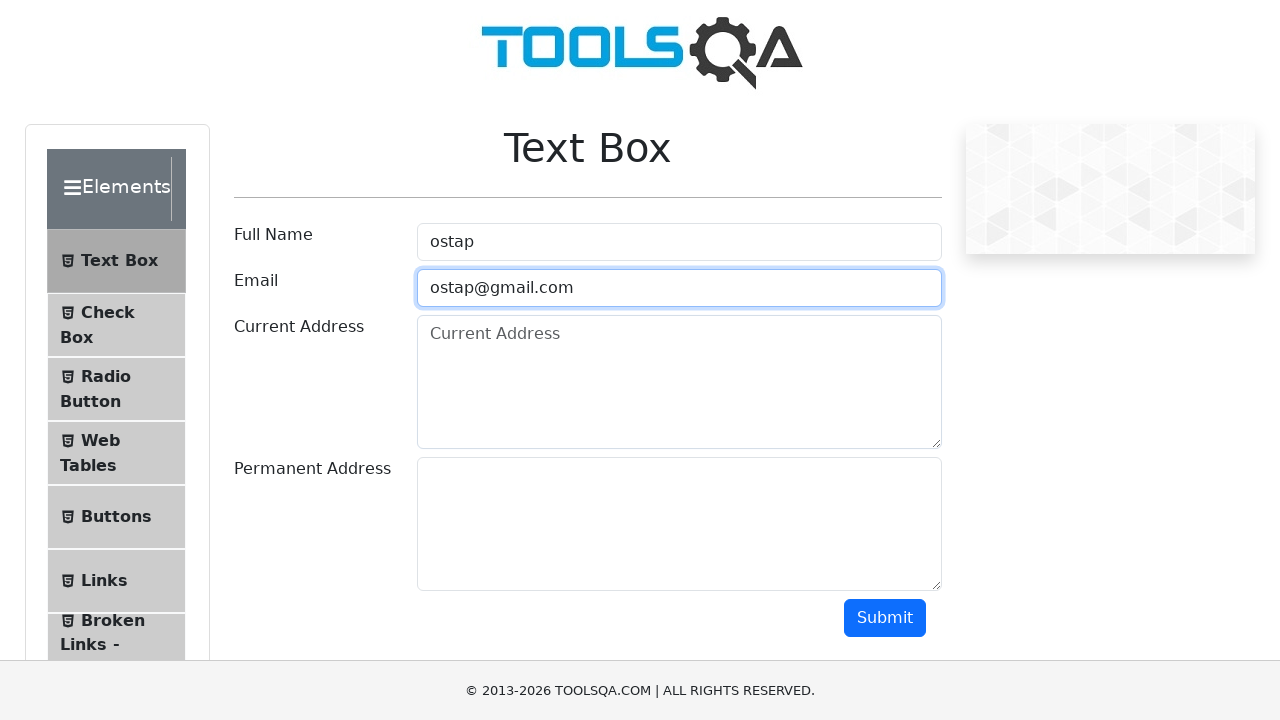

Filled current address field with 'zbyranka' on #currentAddress
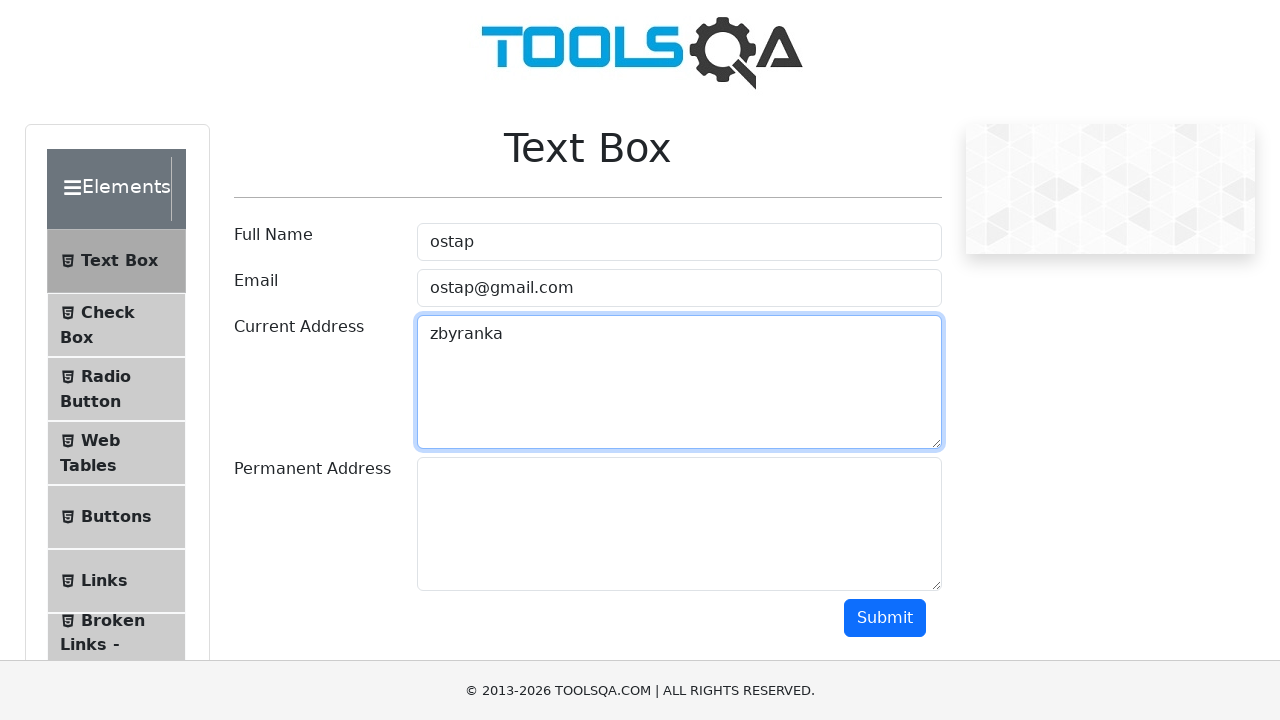

Clicked on permanent address field at (679, 242) on .form-control
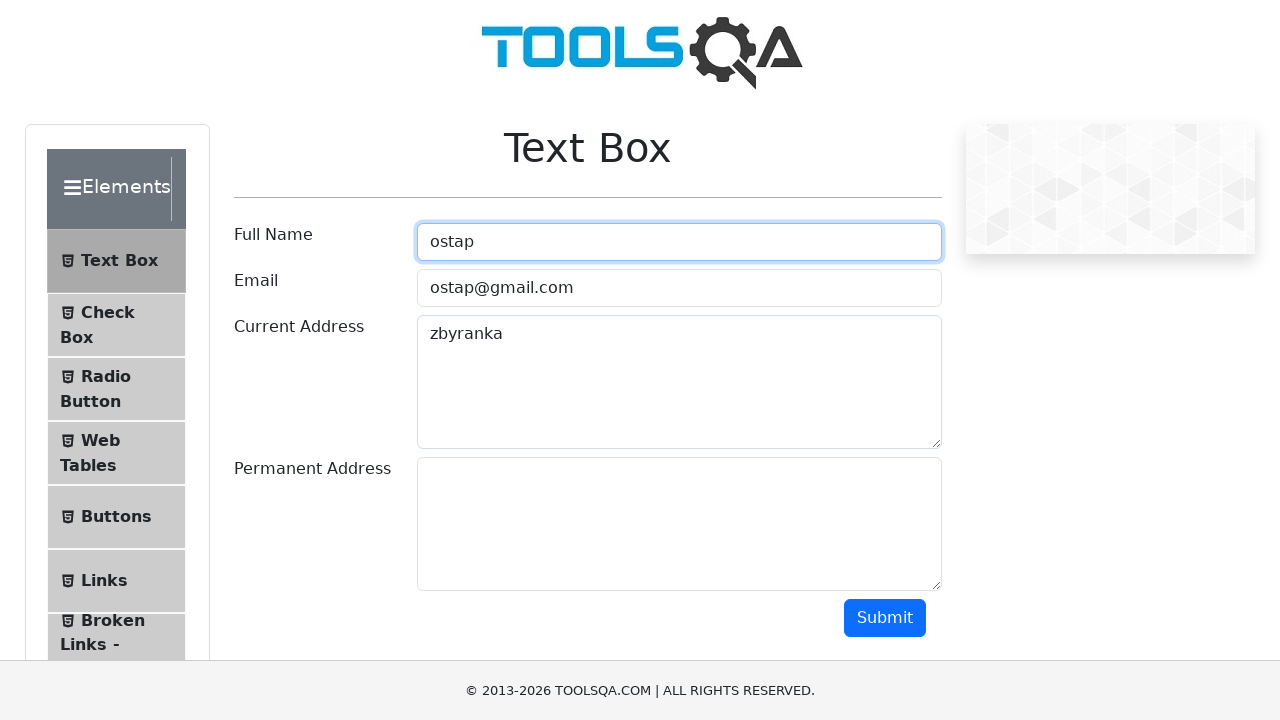

Filled permanent address field with 'solar street' on .form-control
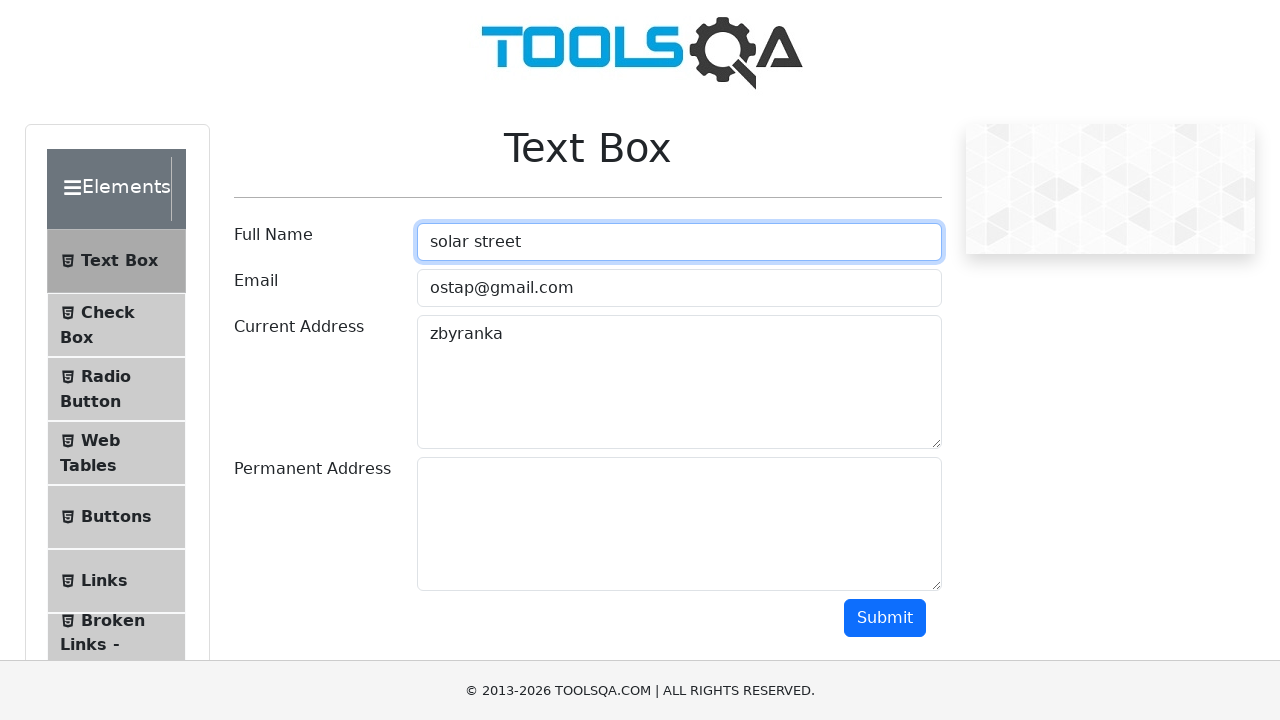

Clicked submit button to complete form submission at (885, 618) on xpath=//button[contains(text(),'Submit')]
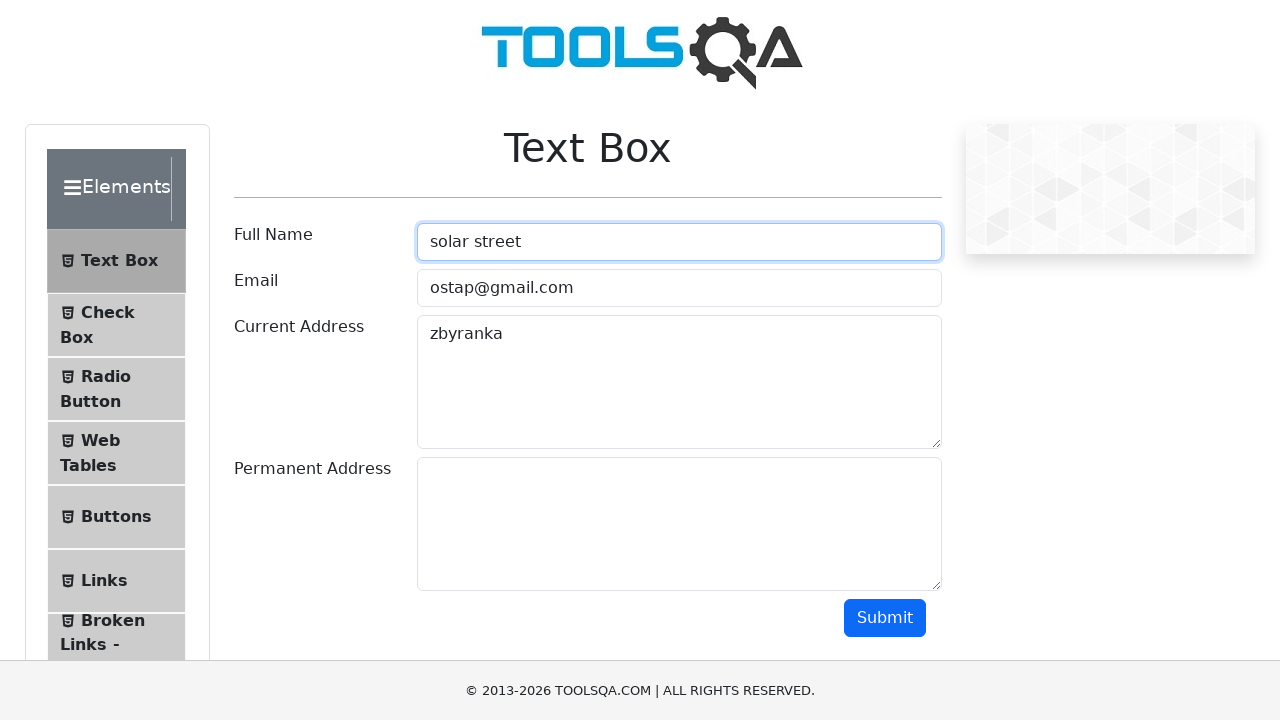

Form submission output results loaded and verified
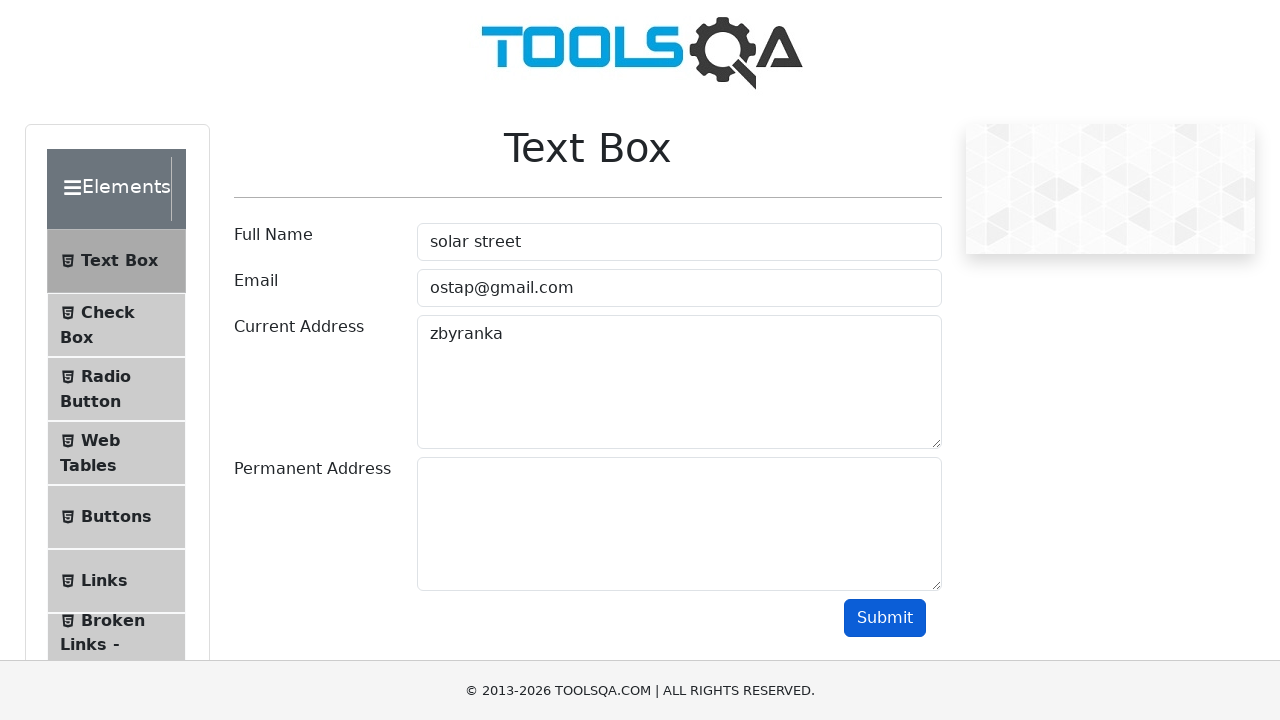

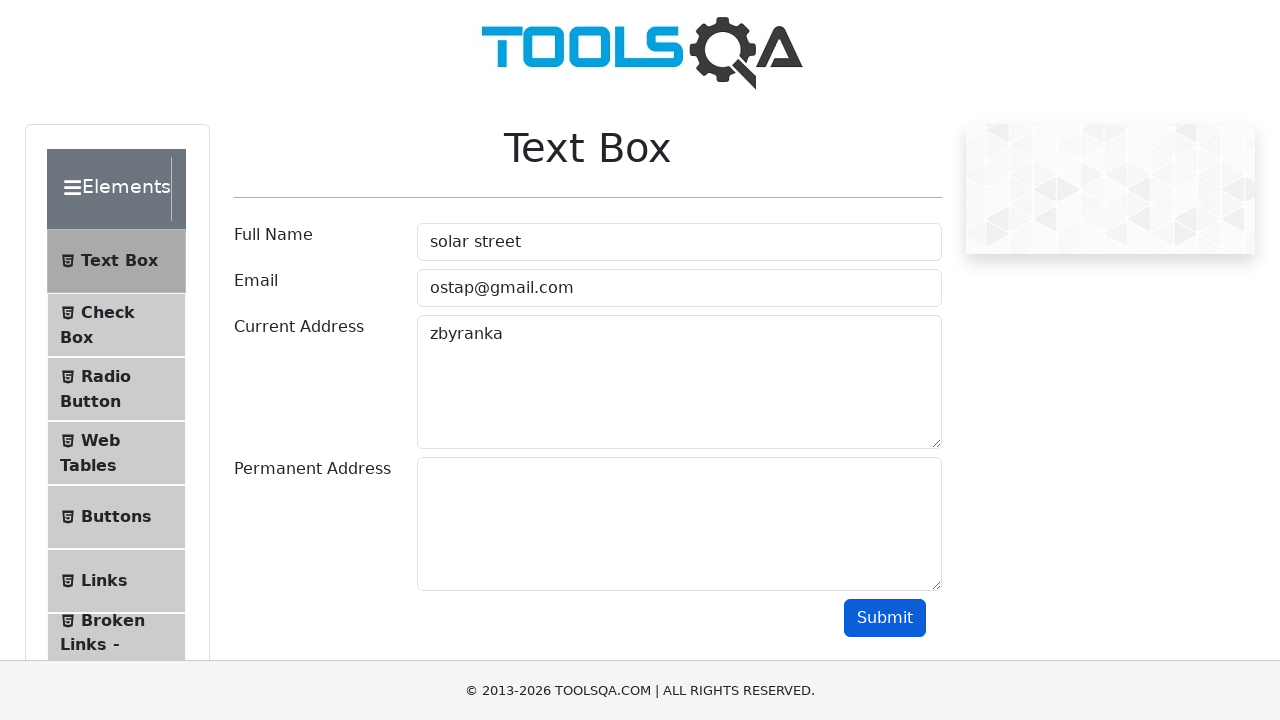